Navigates to checkboxes page and clicks on checkbox with name attribute "blue"

Starting URL: https://qbek.github.io/selenium-exercises/en/

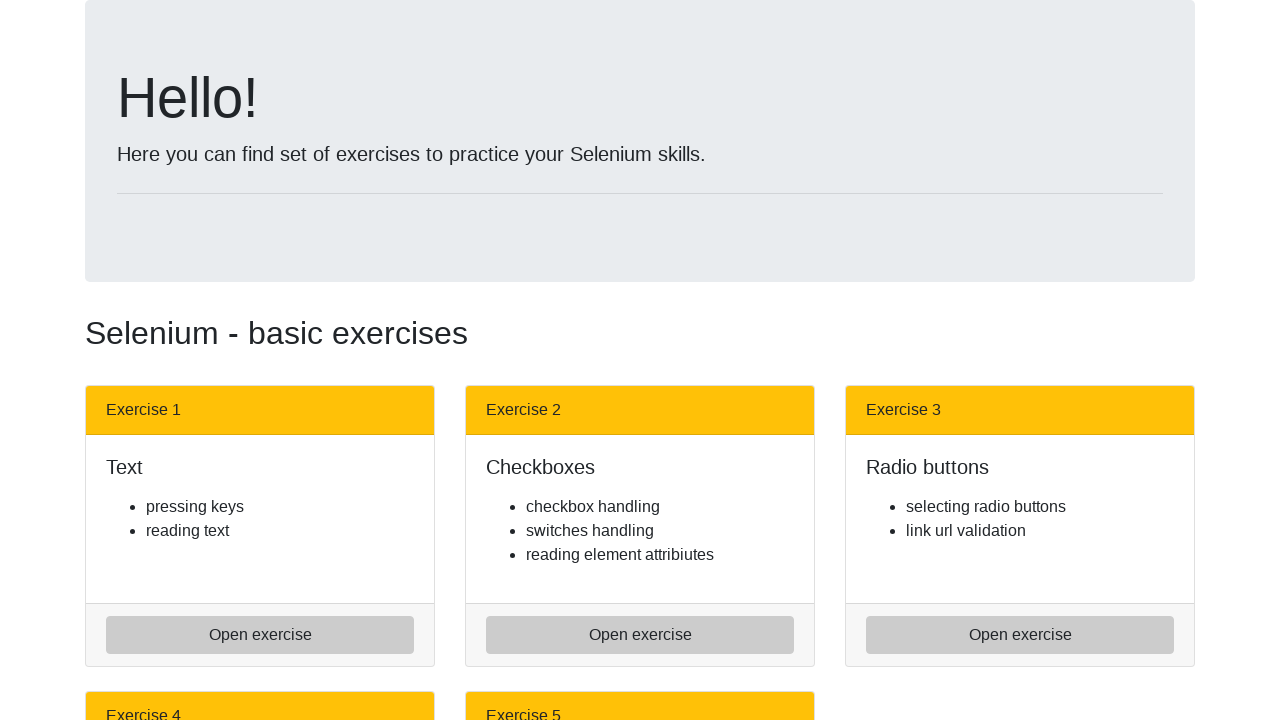

Clicked link to navigate to checkboxes page at (640, 635) on a[href='check_boxes.html']
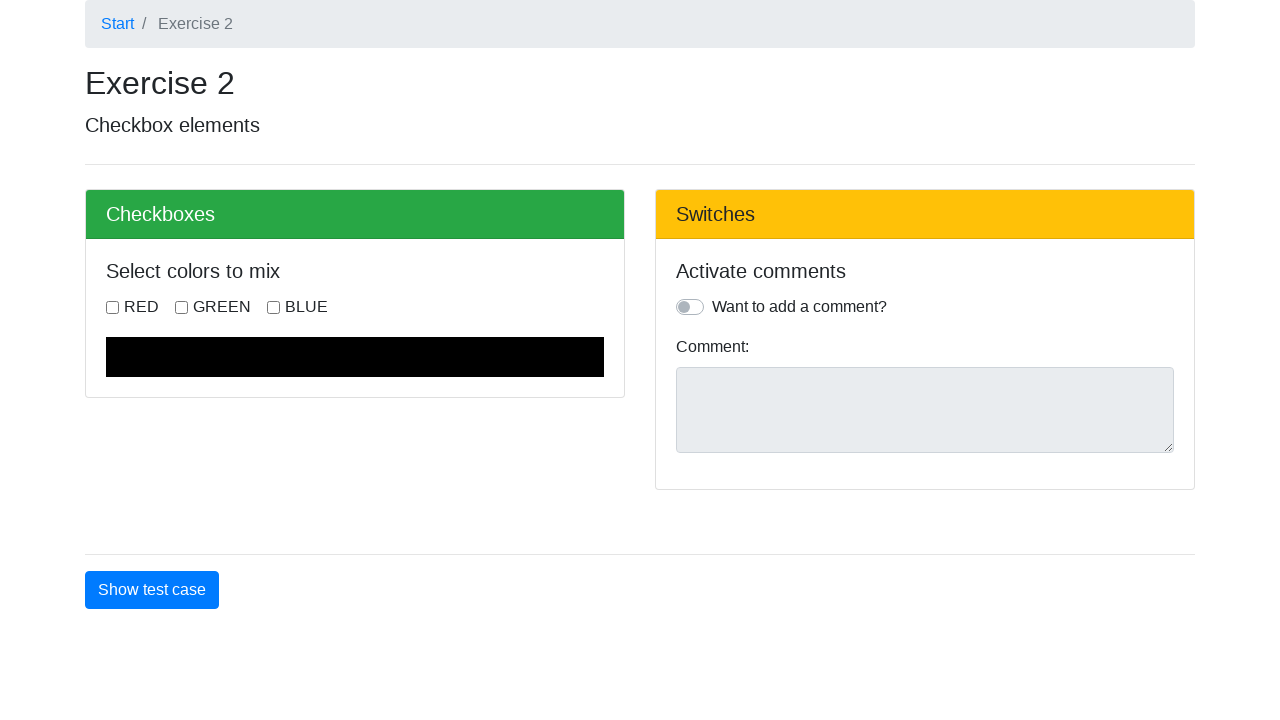

Located all checkbox elements on the page
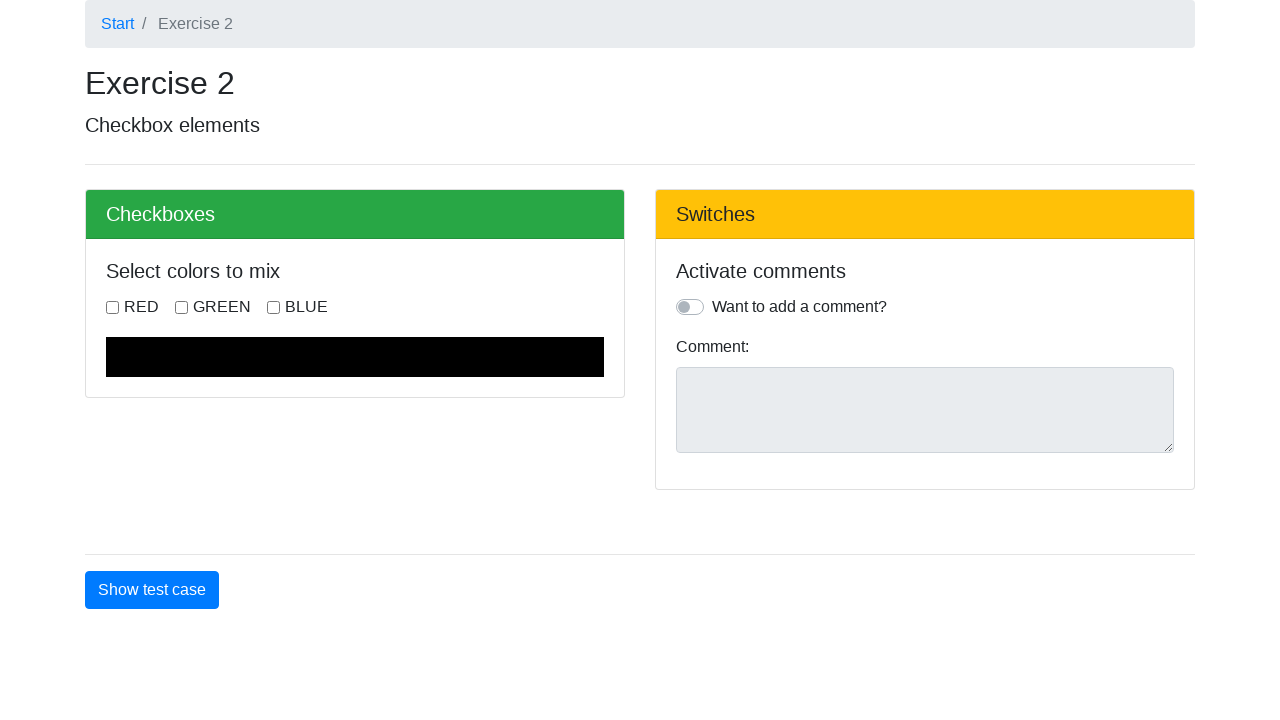

Clicked checkbox with name attribute 'blue' at (274, 307) on input.form-check-input >> nth=2
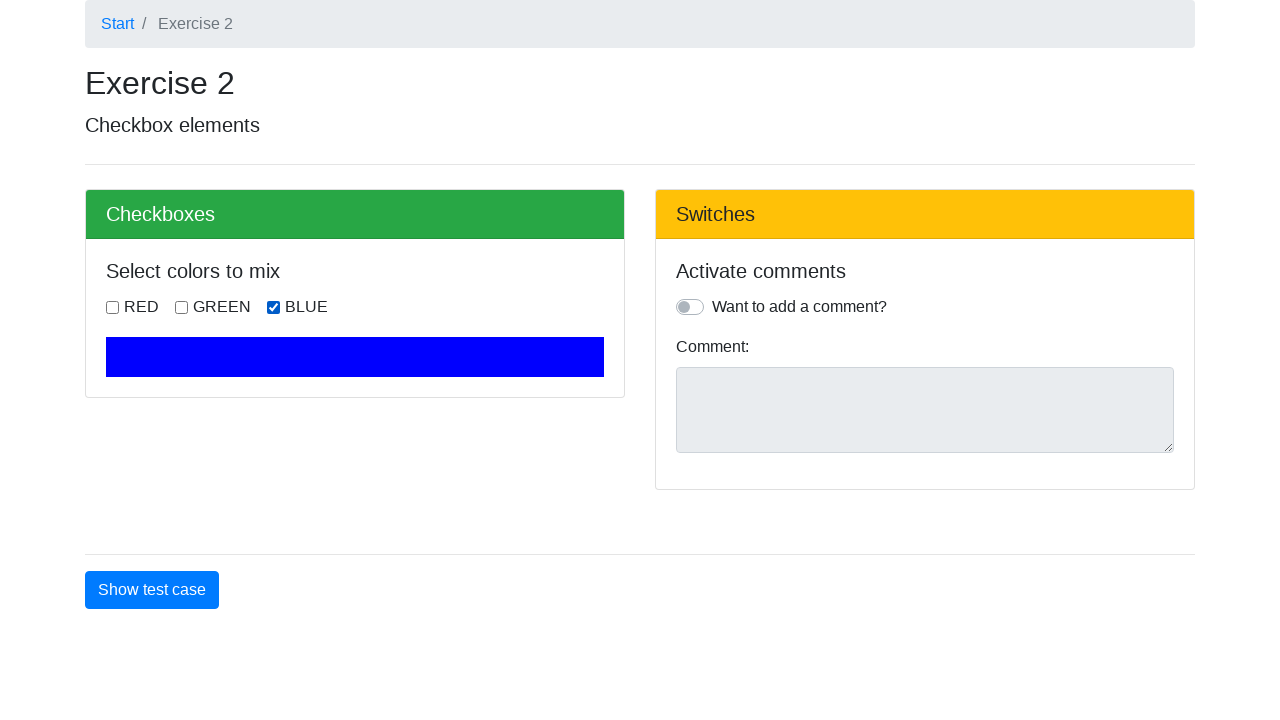

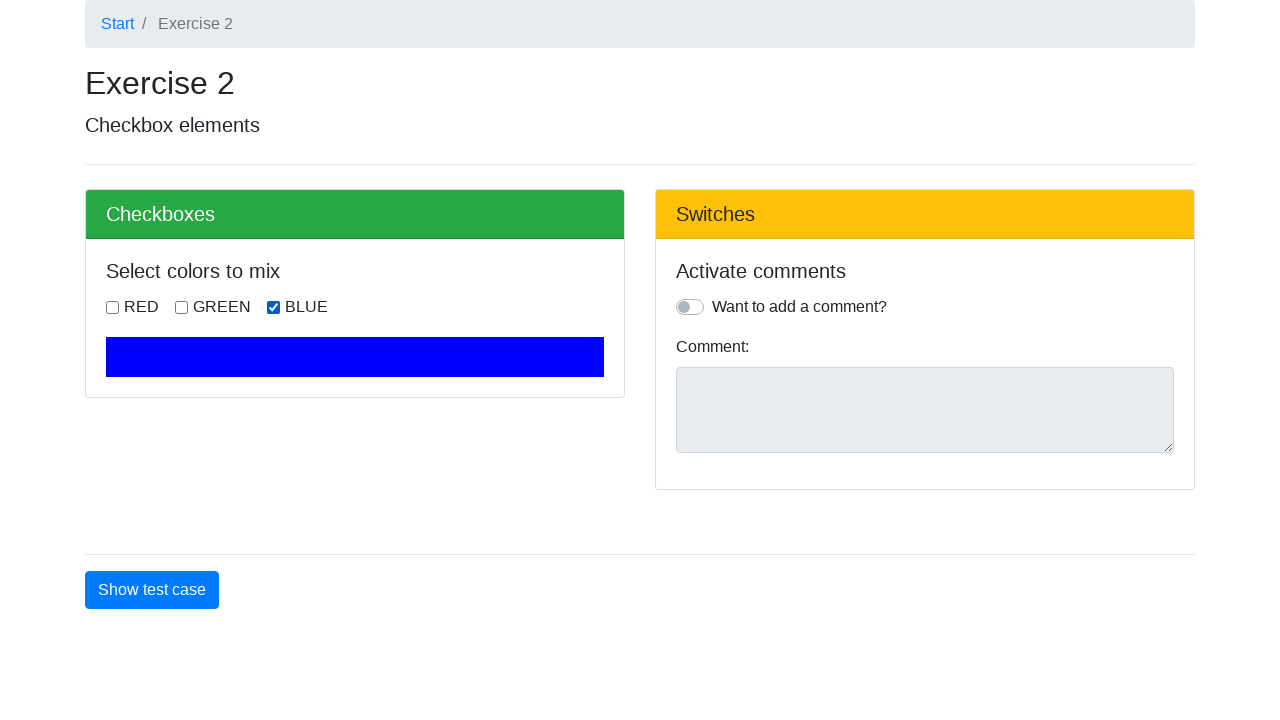